Simple navigation test that opens the trudvsem.ru website

Starting URL: https://trudvsem.ru/

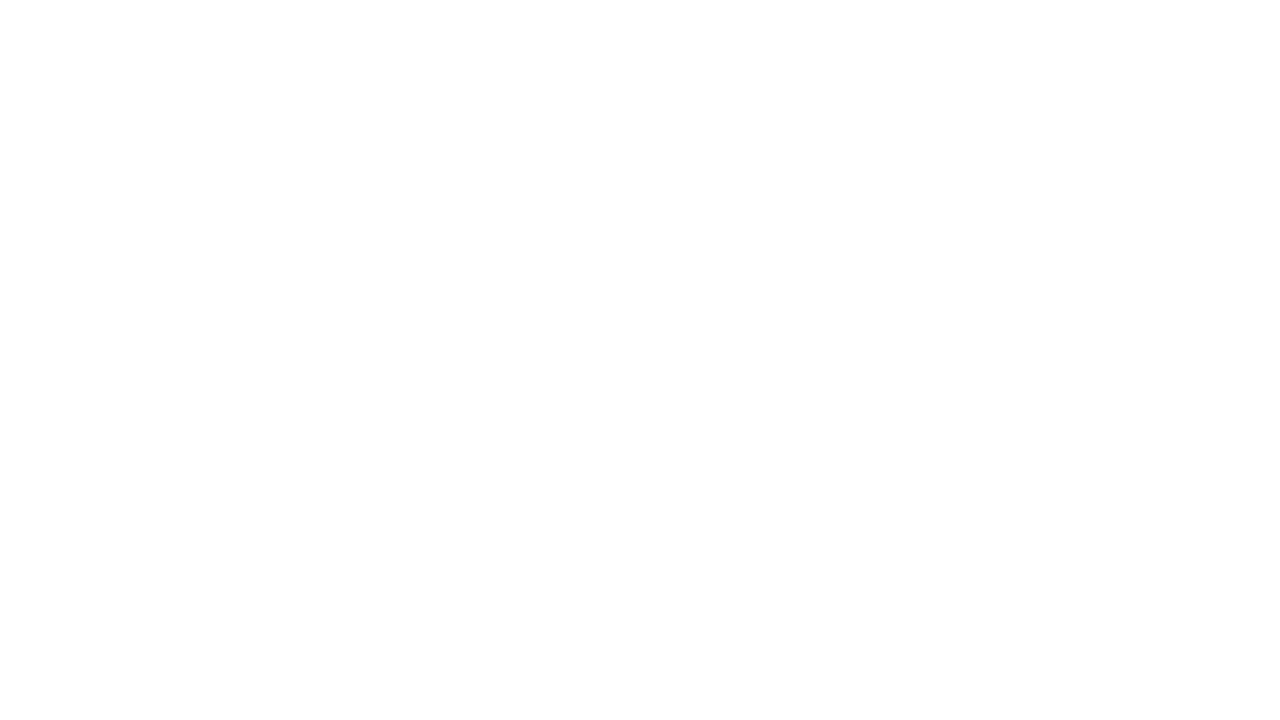

Navigated to trudvsem.ru and verified page loaded successfully
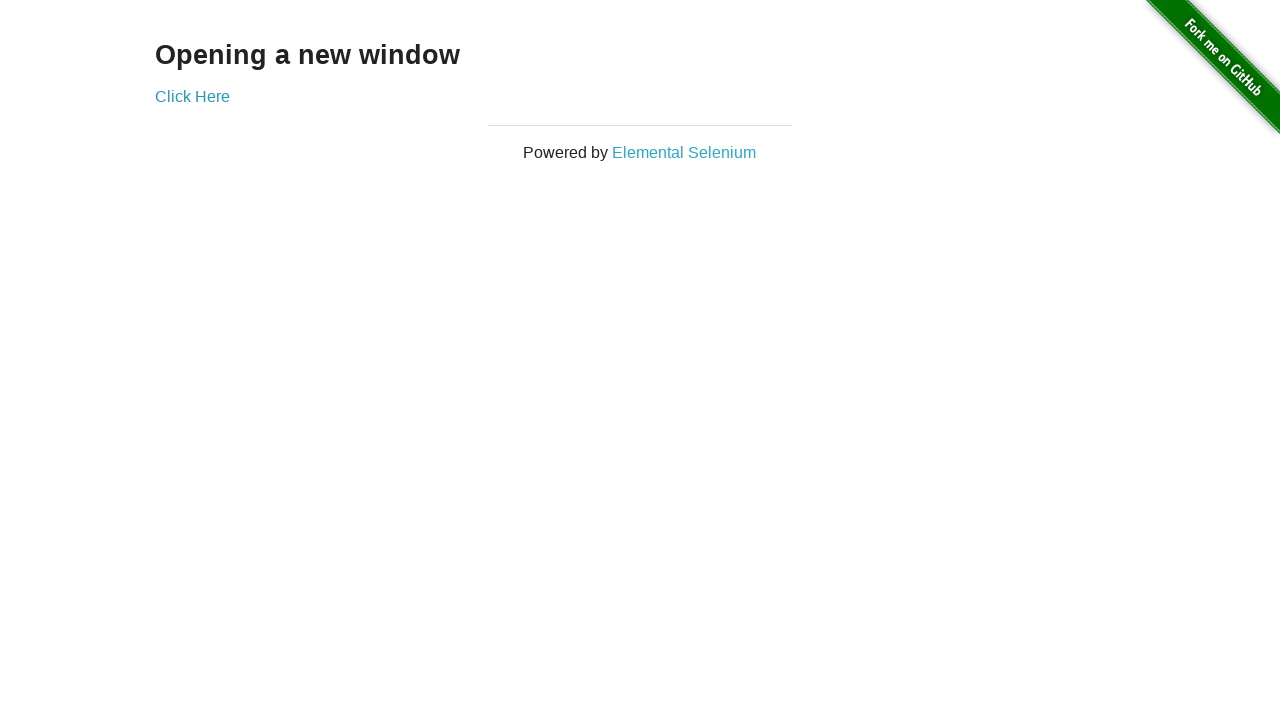

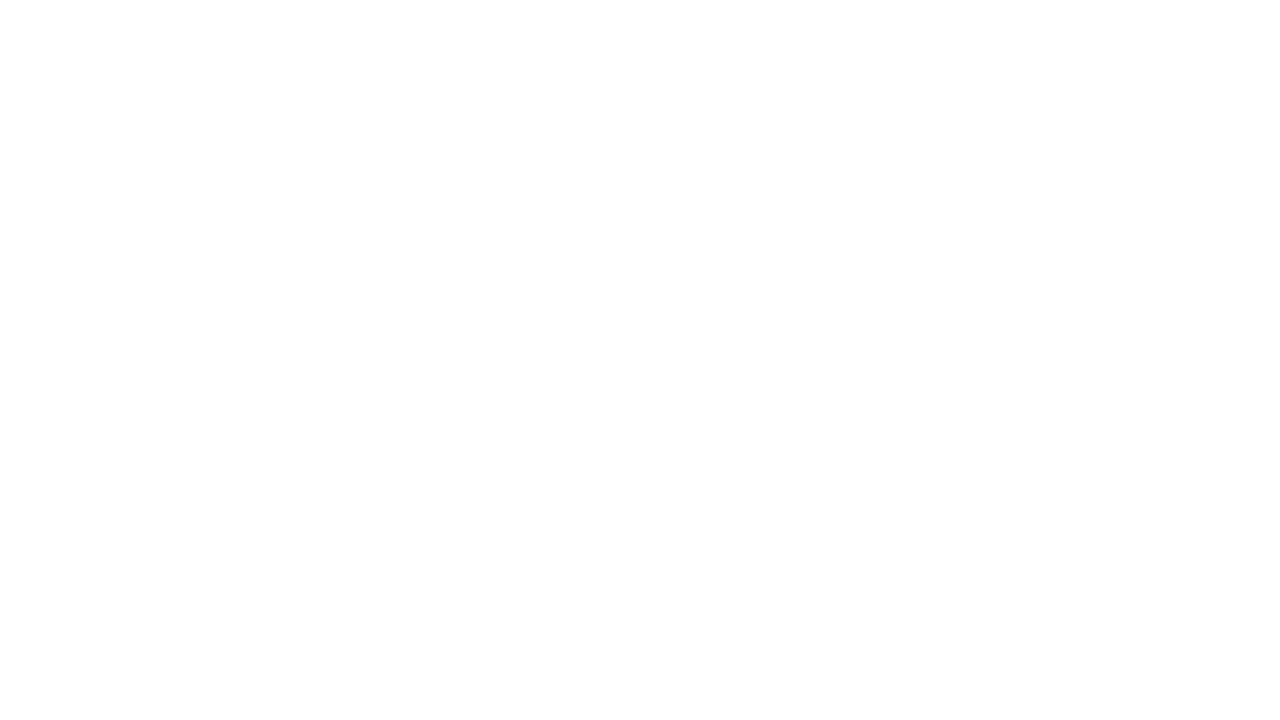